Tests that the login modal can be opened by clicking the login link and verifies the modal can be closed properly.

Starting URL: https://www.demoblaze.com

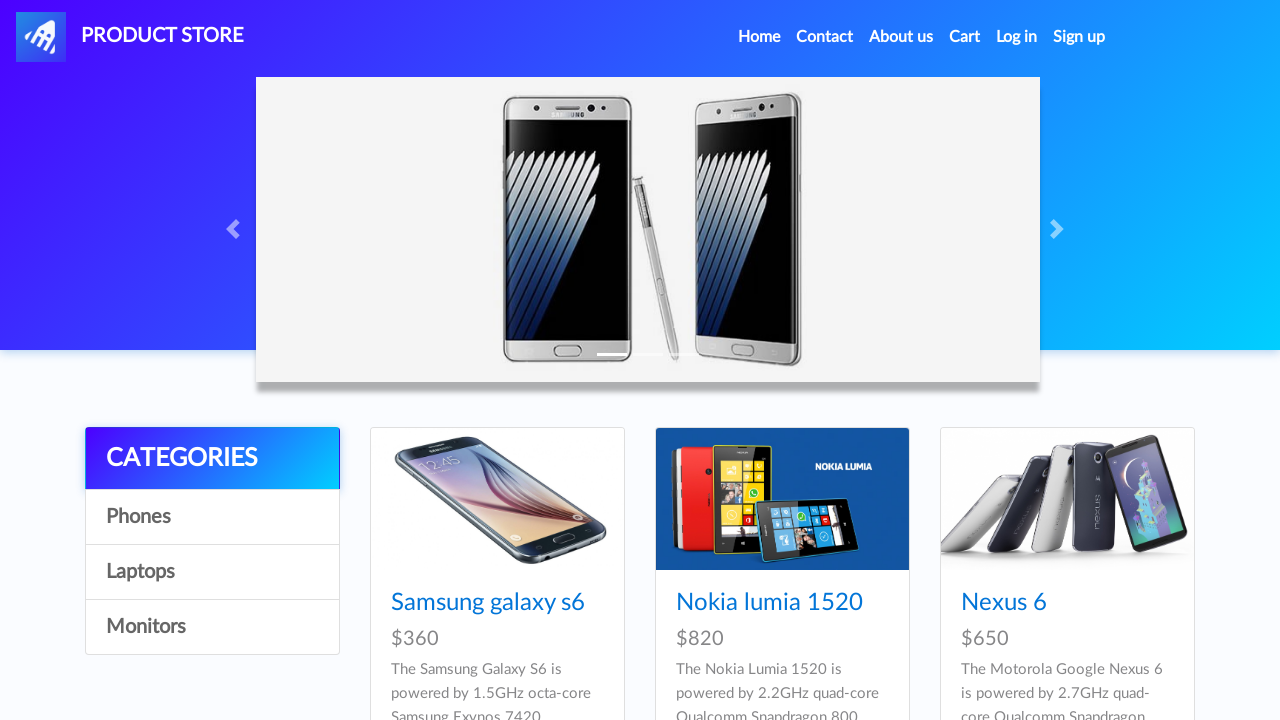

Product cards loaded on demoblaze homepage
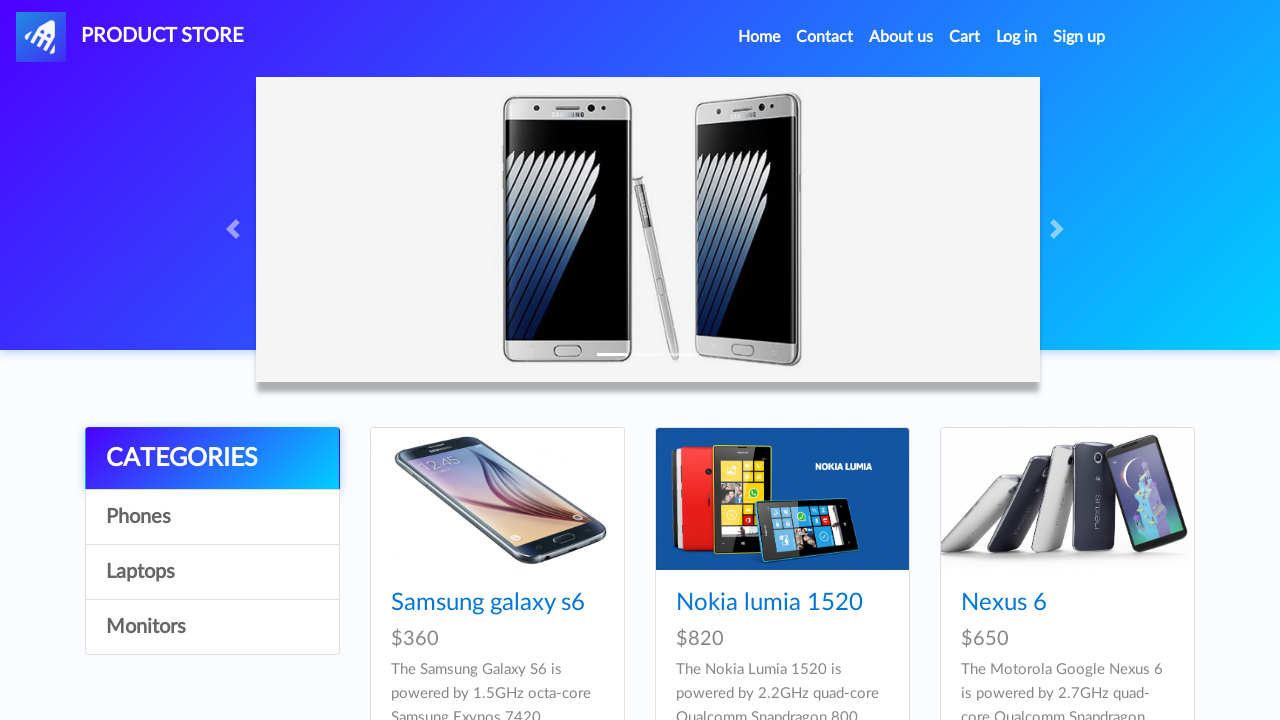

Clicked login link to open login modal at (1017, 37) on #login2
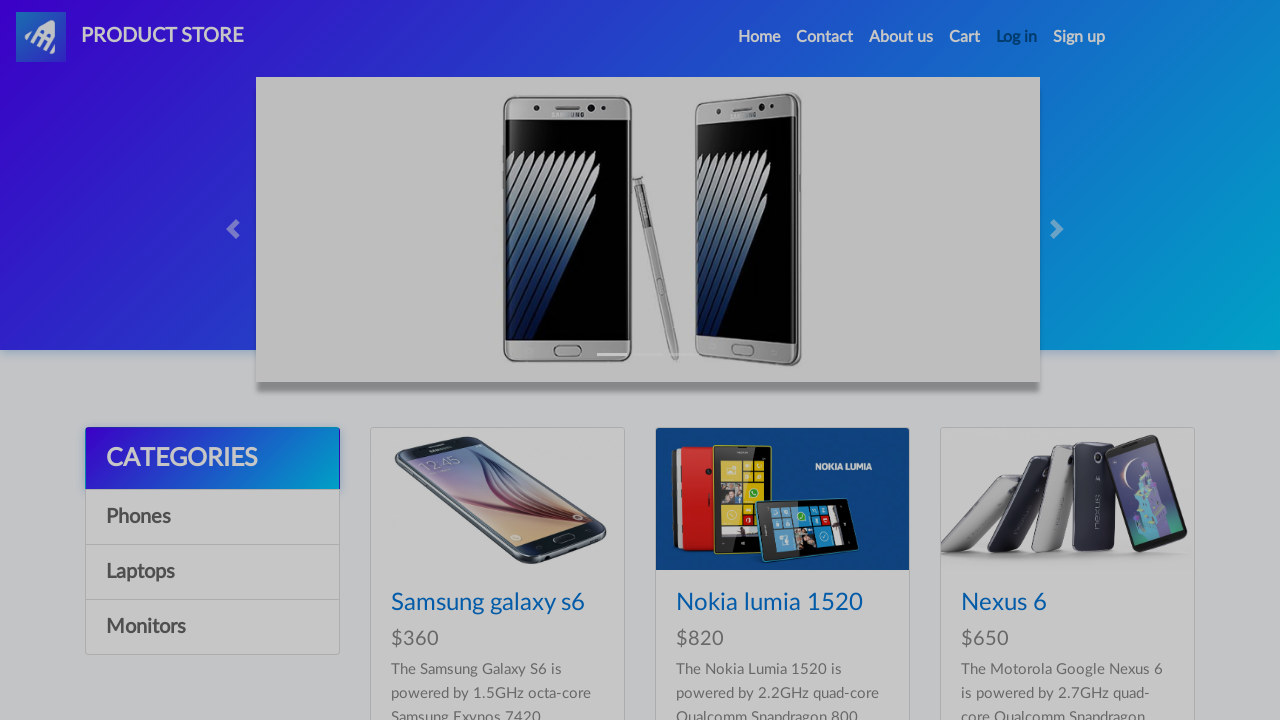

Login modal is now visible
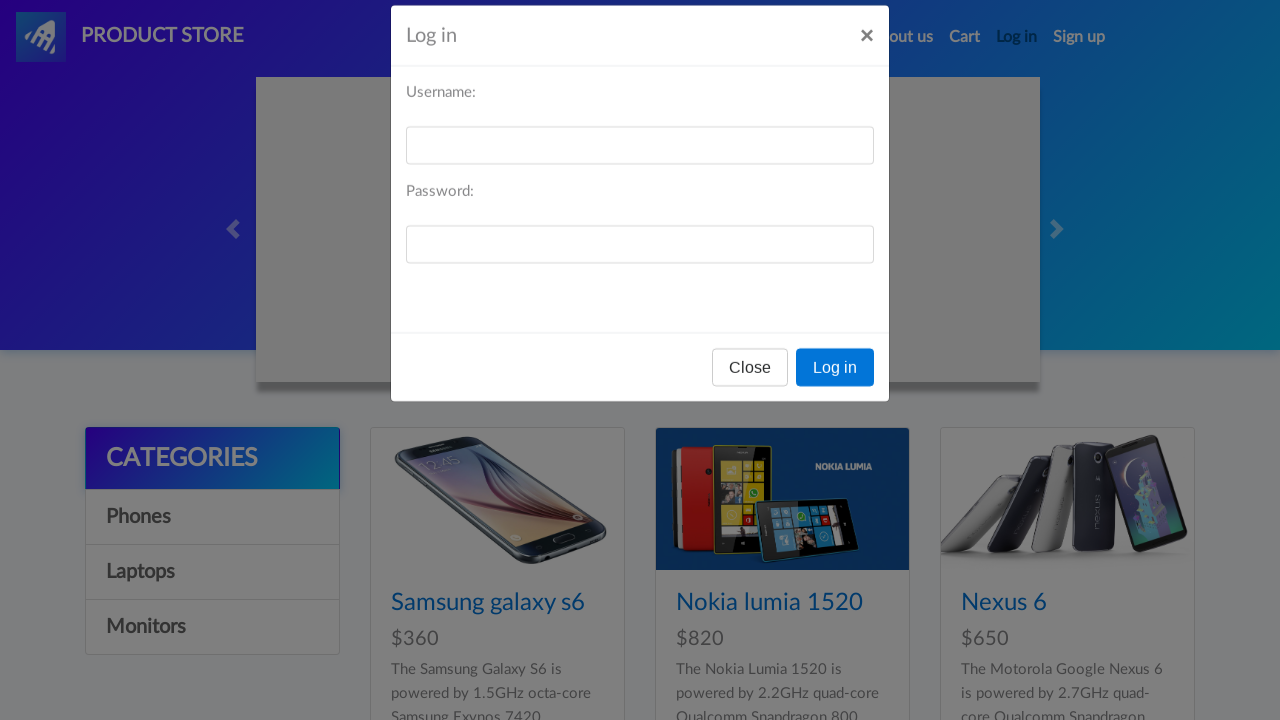

Clicked close button on login modal at (867, 61) on #logInModal .close
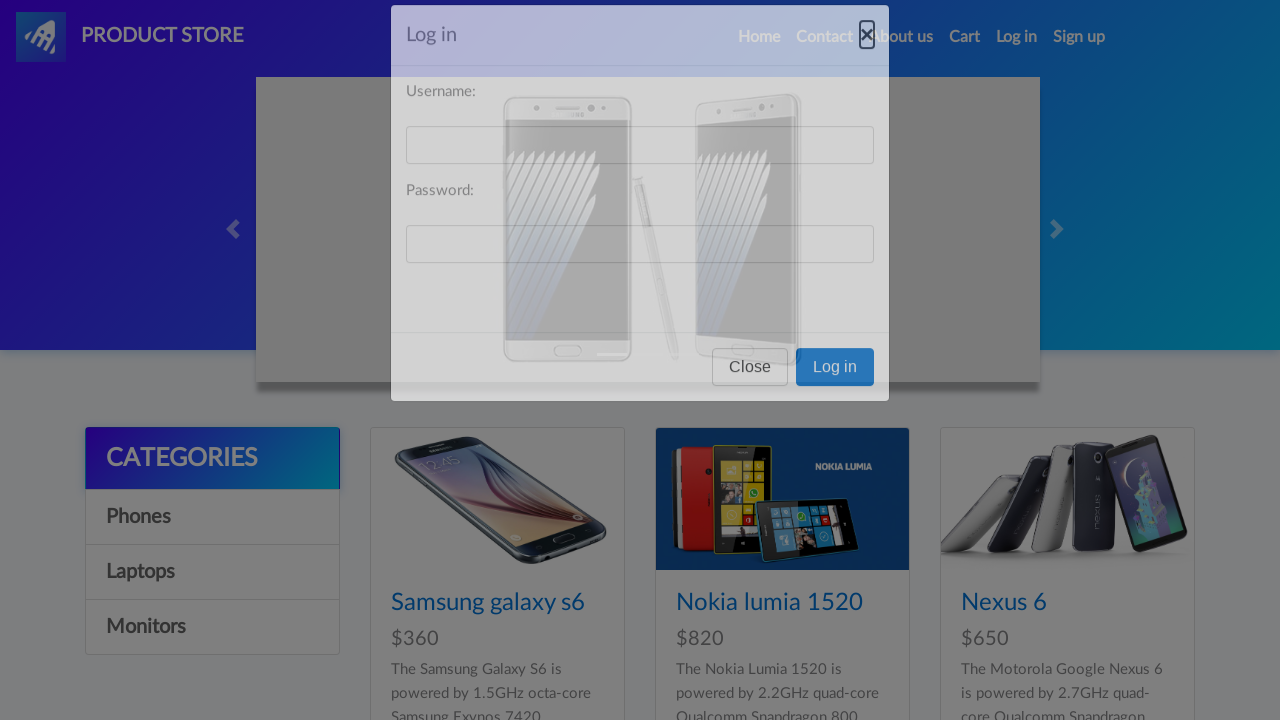

Waited for modal close animation to complete
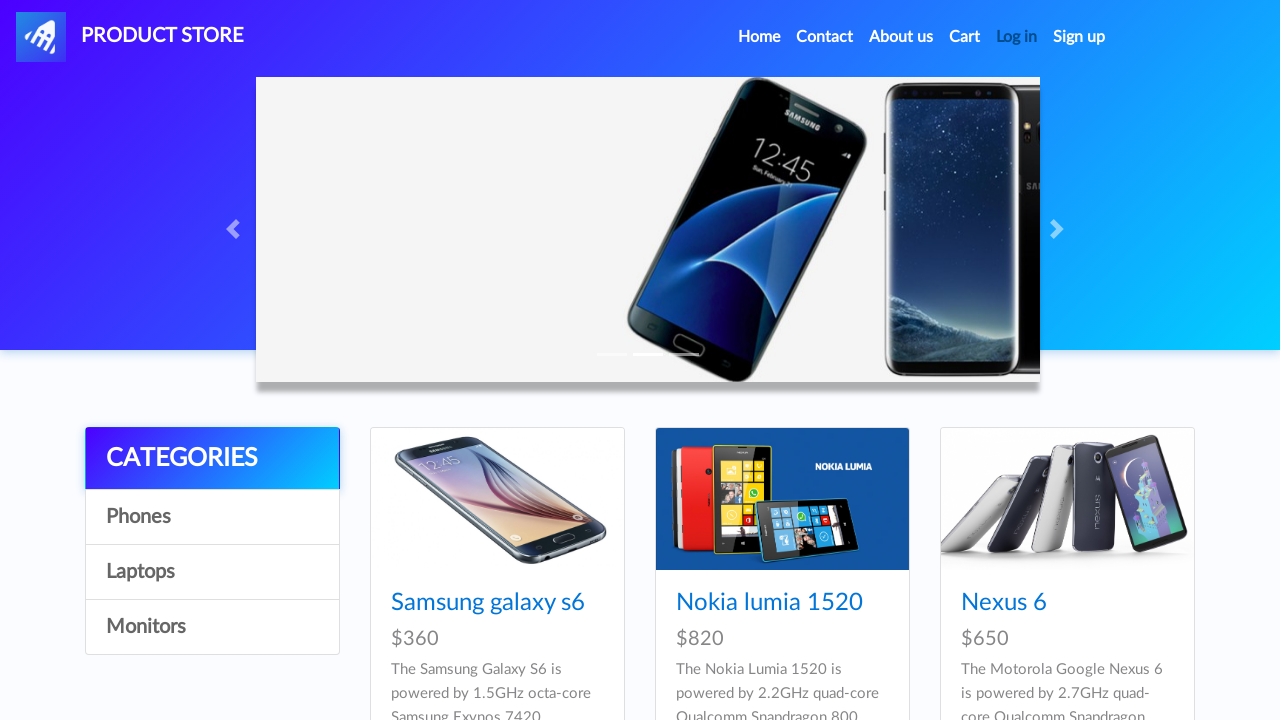

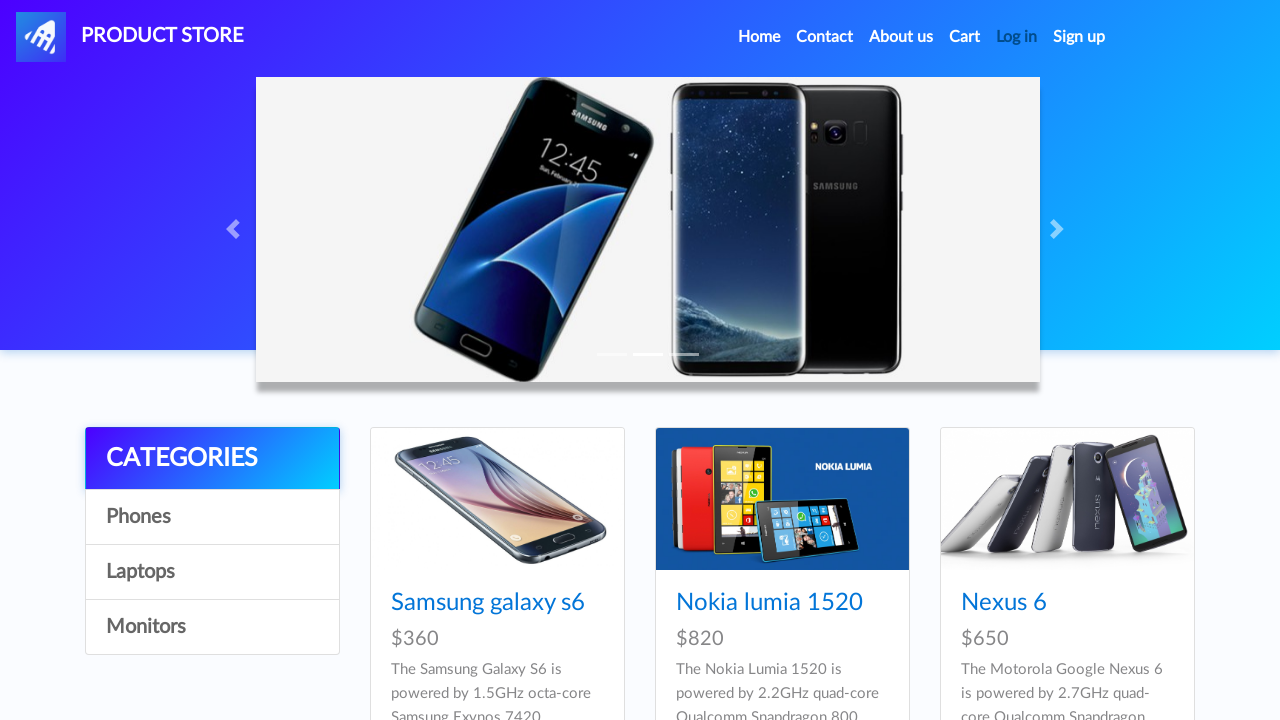